Navigates to the Marko.by website, clicks on an element with class 't', waits for the header logo to be clickable, verifying page navigation works correctly.

Starting URL: https://www.marko.by/

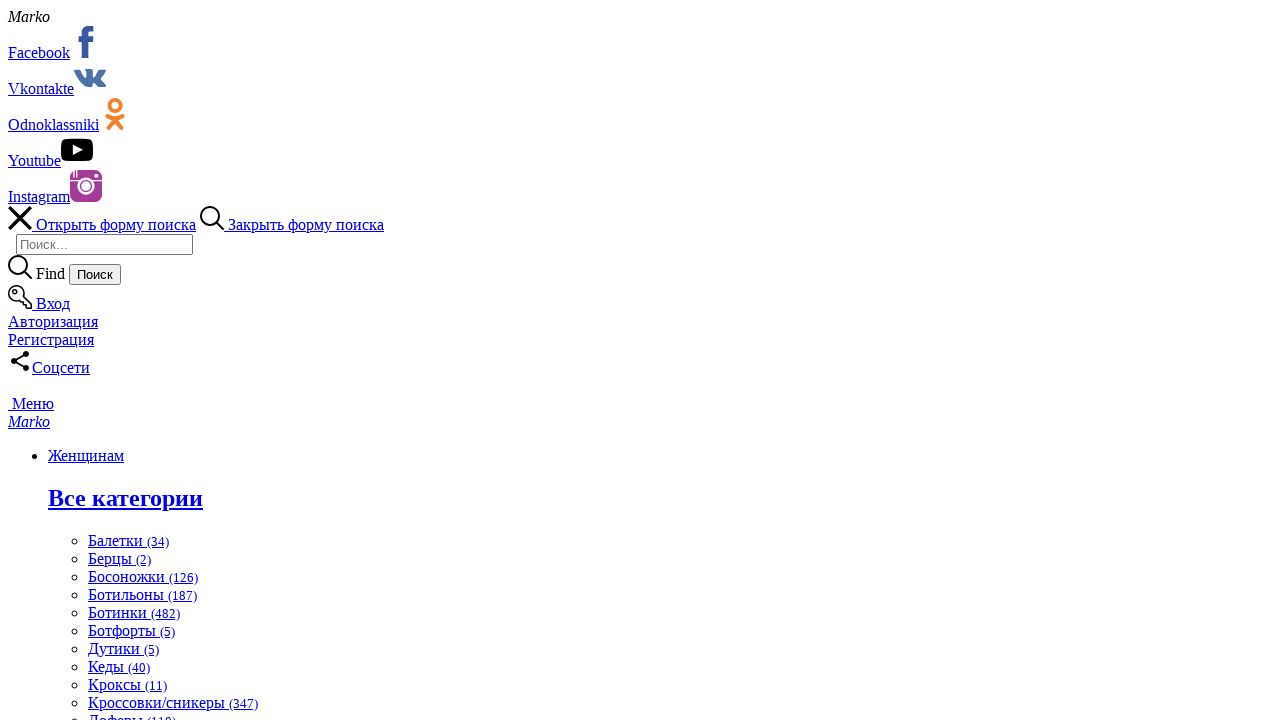

Clicked element with class 't' at (640, 360) on div.t
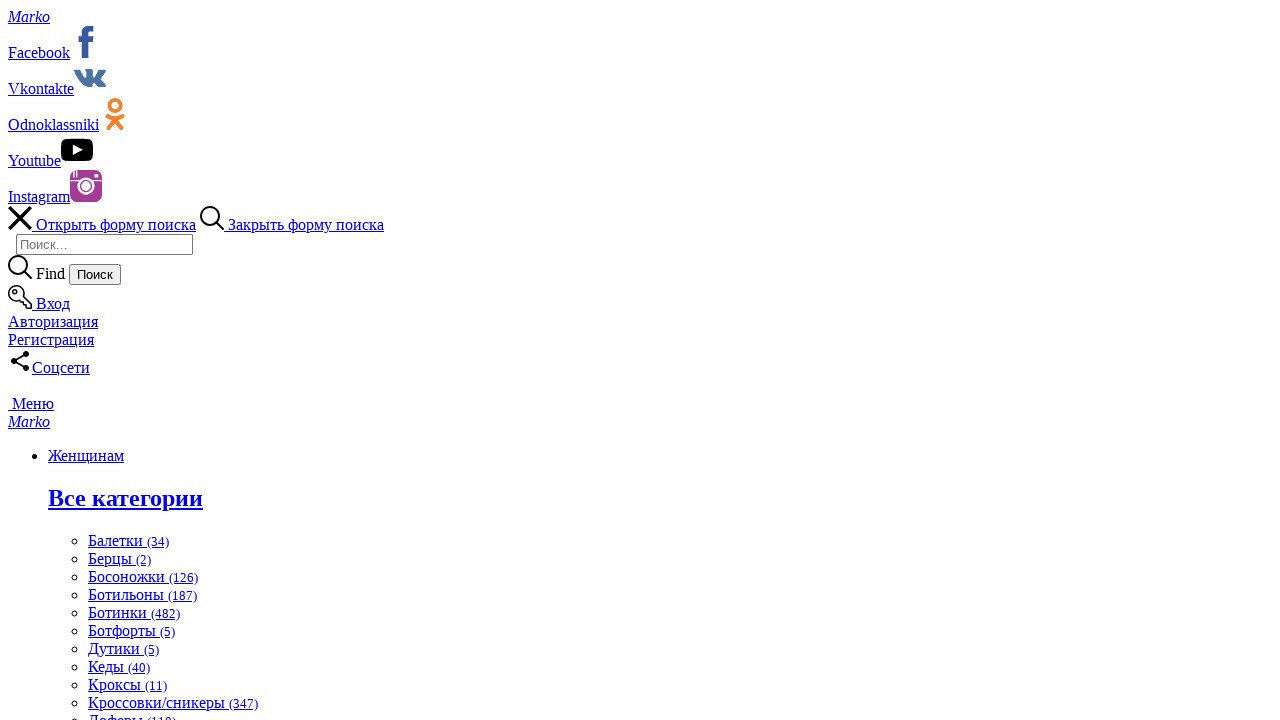

Header logo became visible, page navigation verified
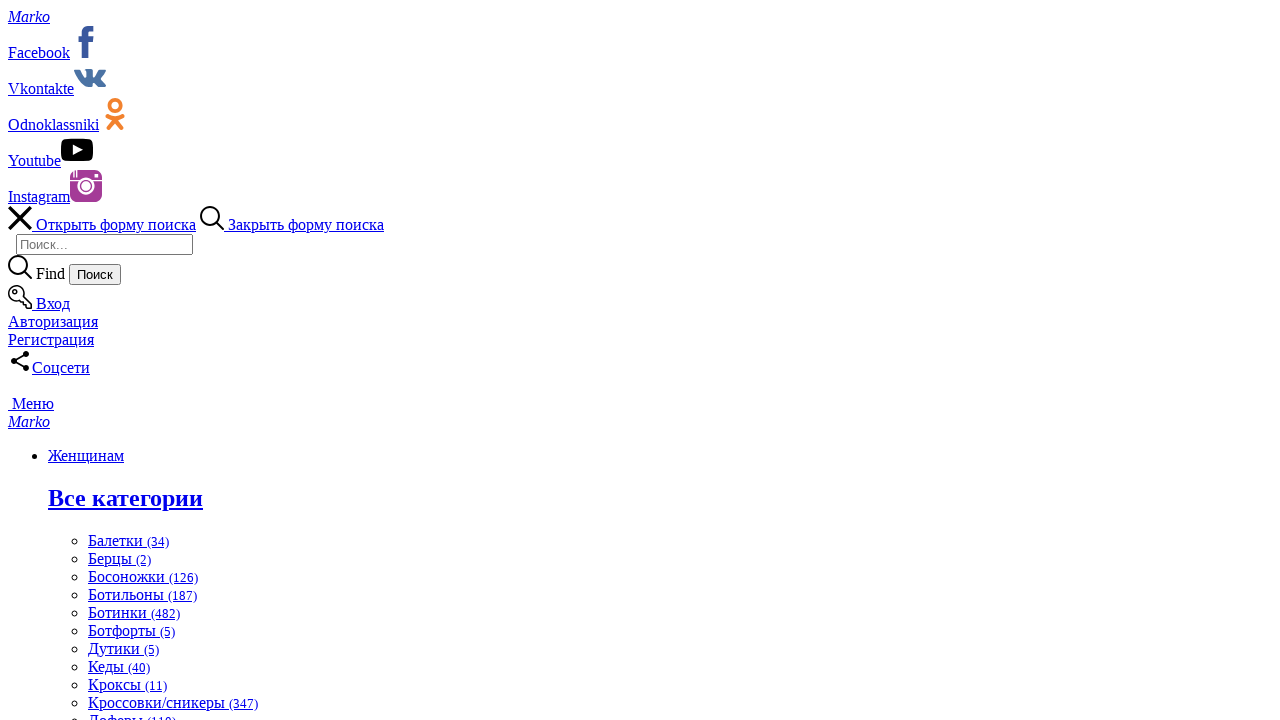

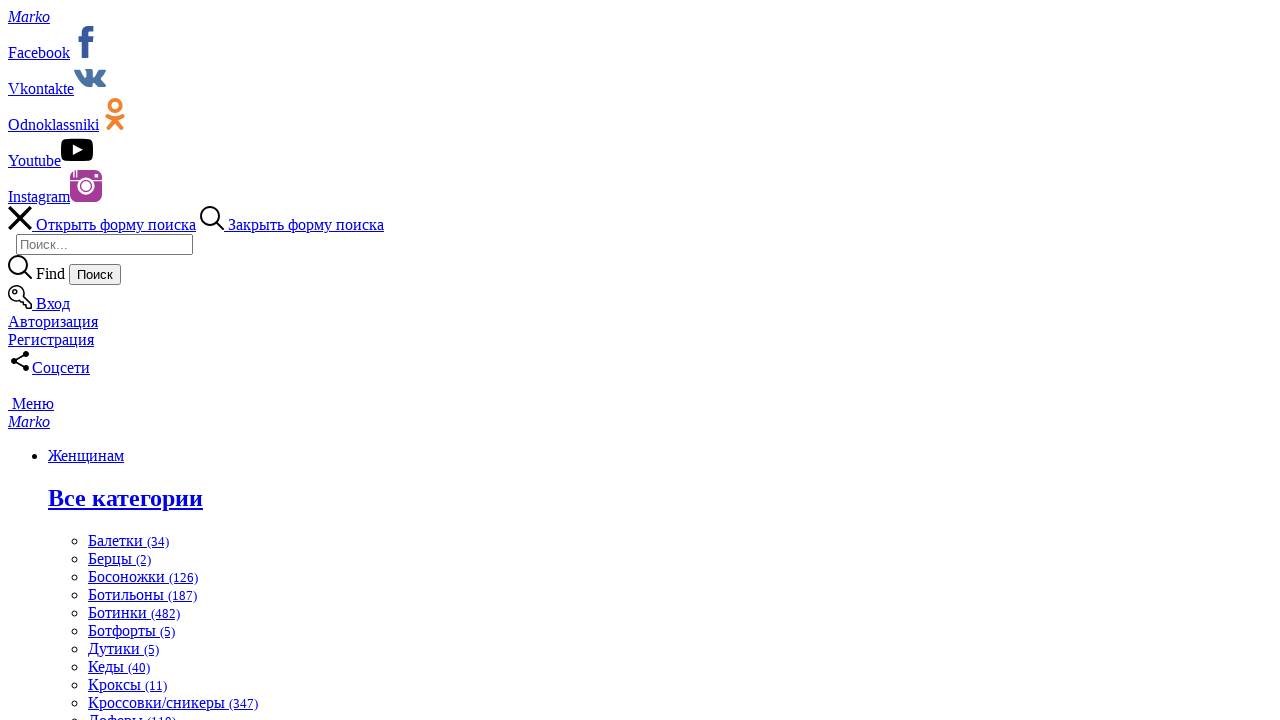